Tests the shopping cart functionality by navigating to the shop, adding items (2 cows and 1 bunny) to the cart, then navigating to the cart to verify the items were added.

Starting URL: http://jupiter.cloud.planittesting.com

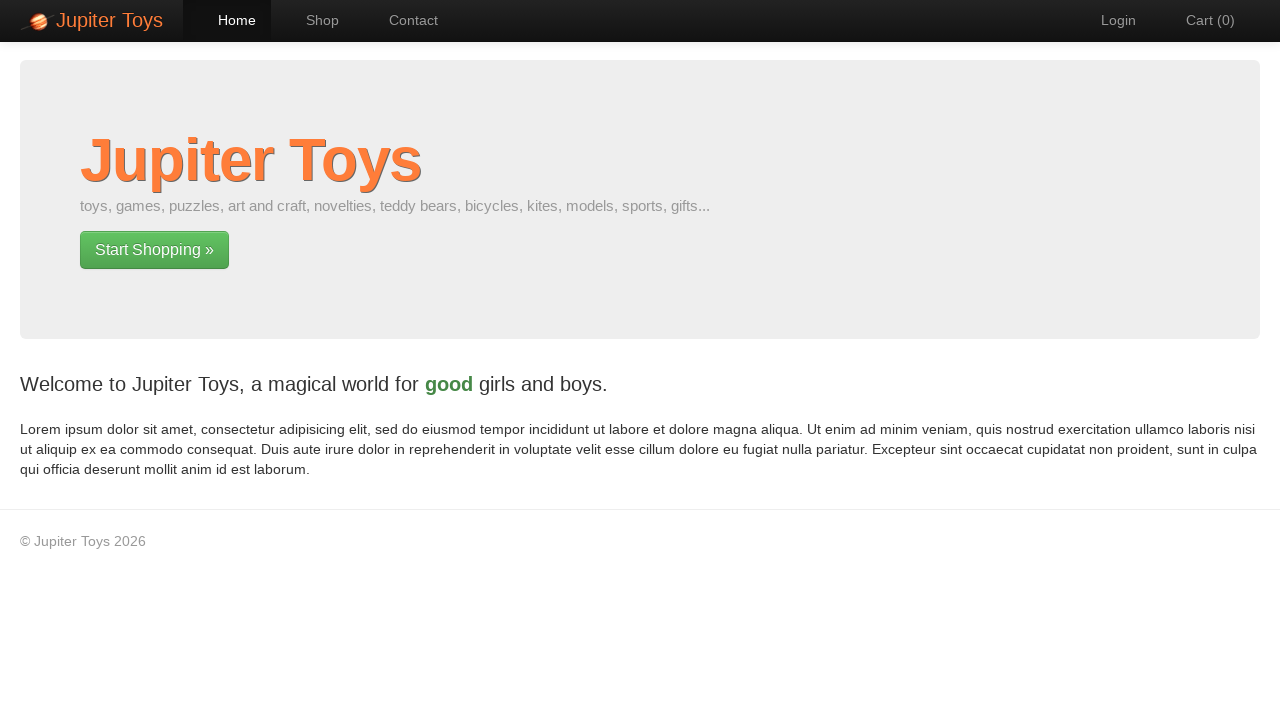

Clicked on Shop navigation link at (312, 20) on #nav-shop
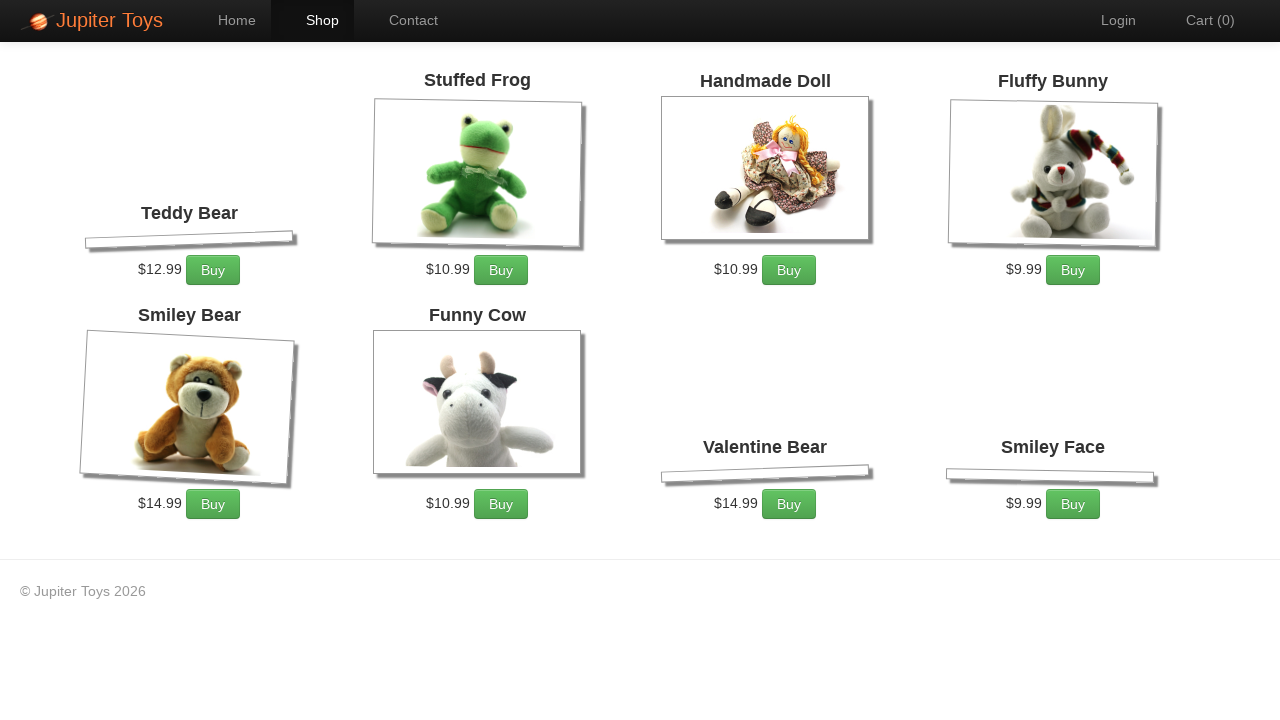

Products loaded on shop page
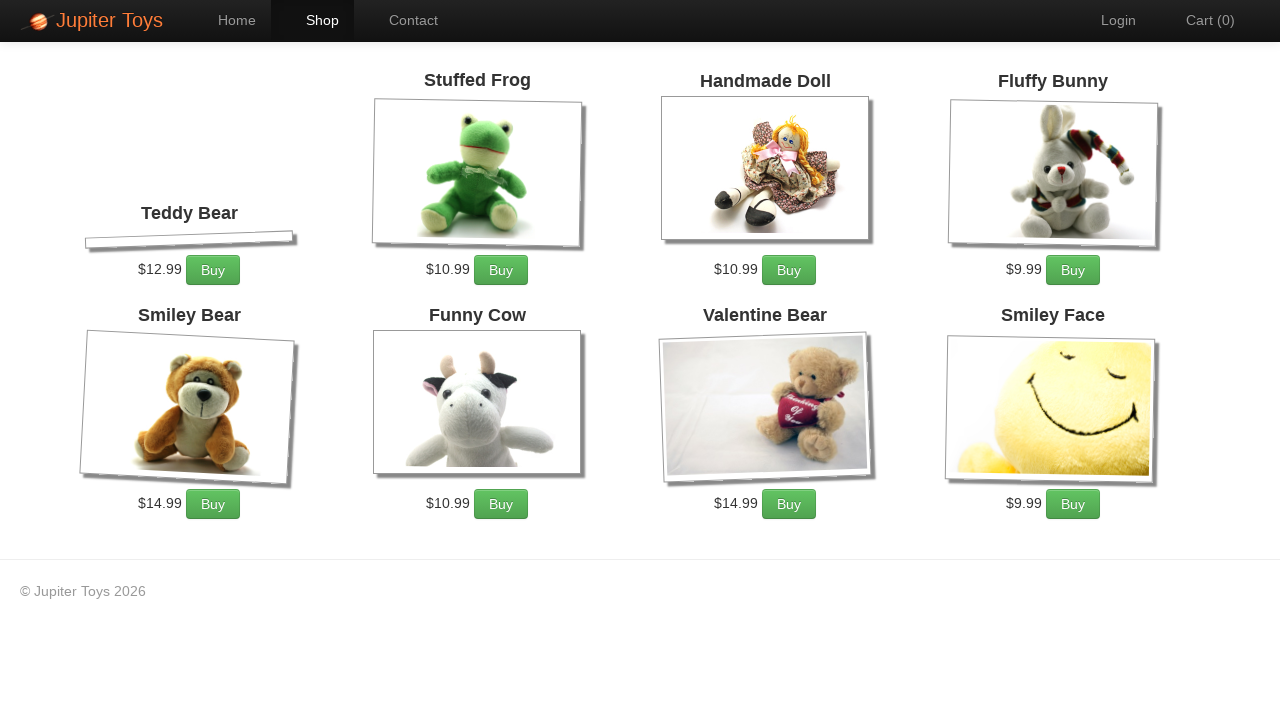

Located Stuffed Frog product button
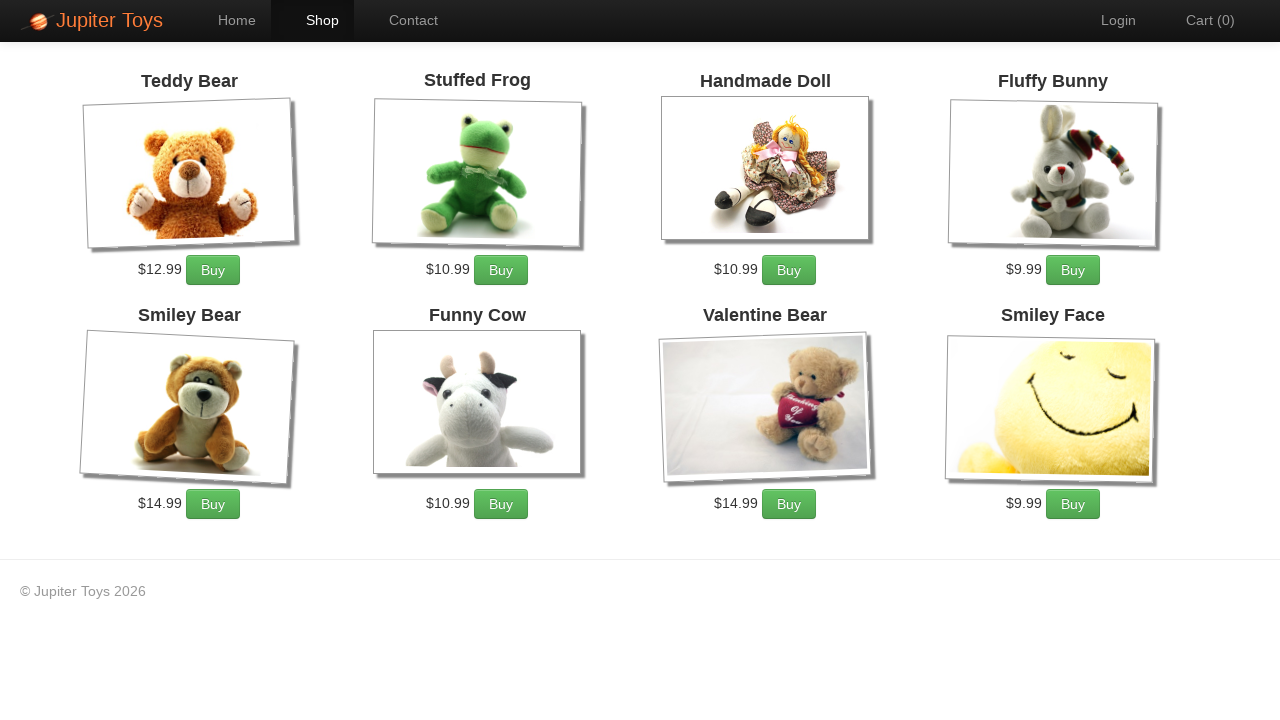

Added first Stuffed Frog to cart at (501, 504) on xpath=//li[6]//a[@class='btn btn-success']
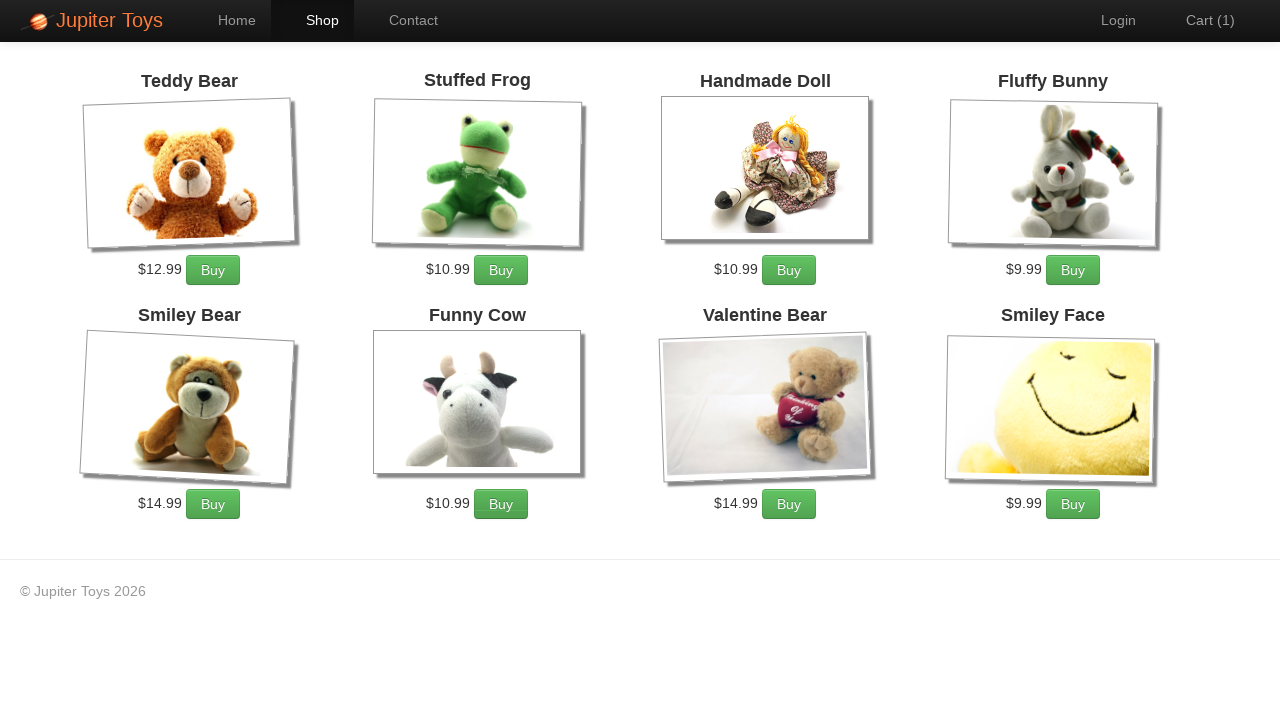

Added second Stuffed Frog to cart at (501, 504) on xpath=//li[6]//a[@class='btn btn-success']
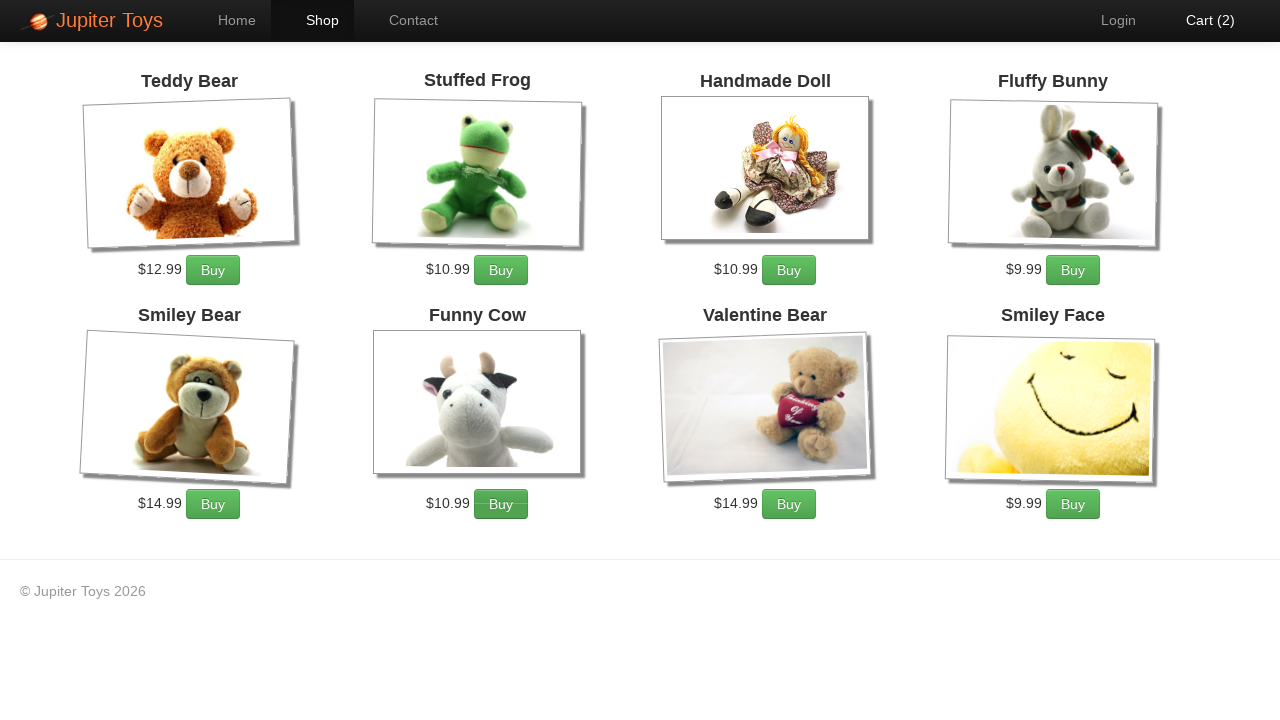

Located Fluffy Bunny product button
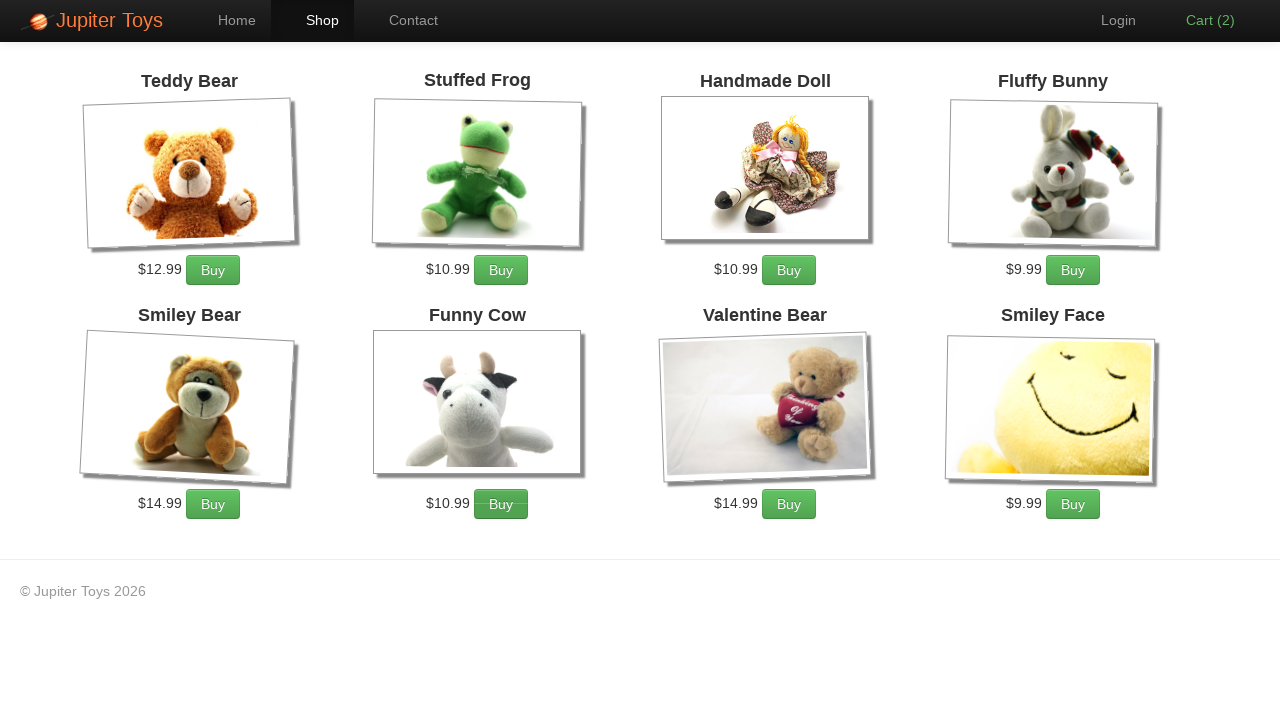

Added Fluffy Bunny to cart at (1073, 270) on xpath=//li[4]//a[@class='btn btn-success']
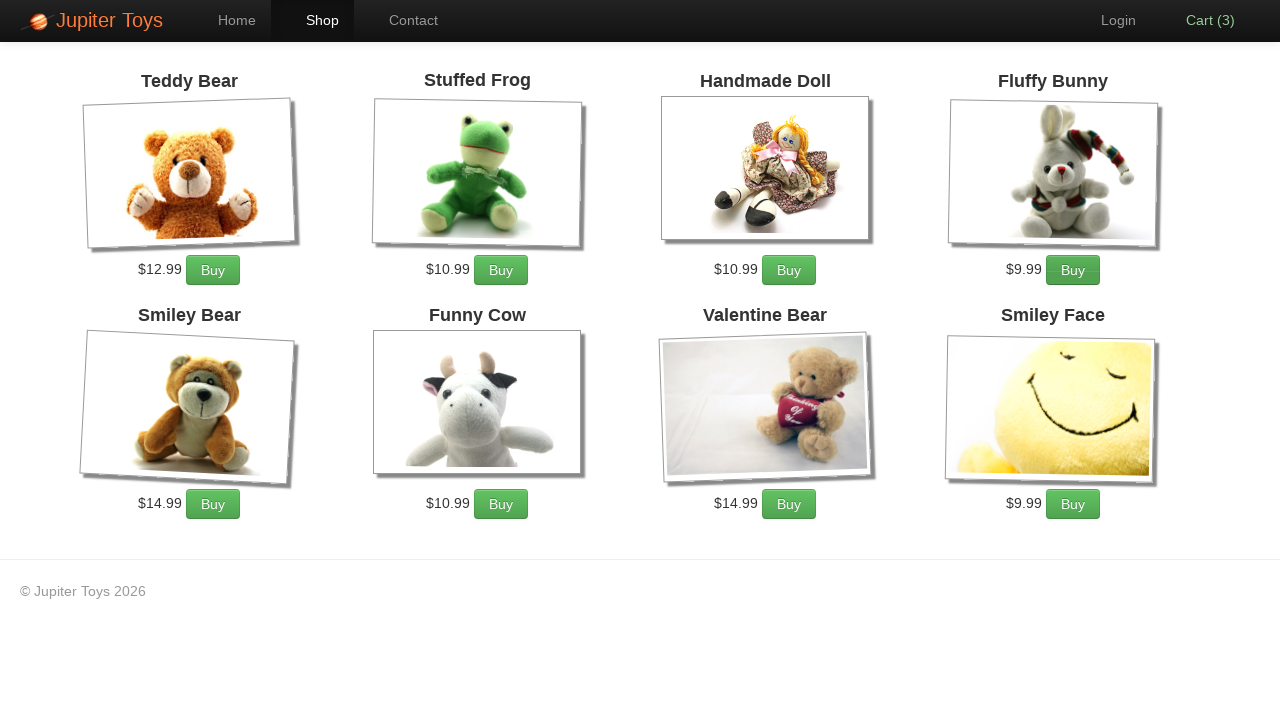

Clicked on Cart navigation link at (1200, 20) on #nav-cart
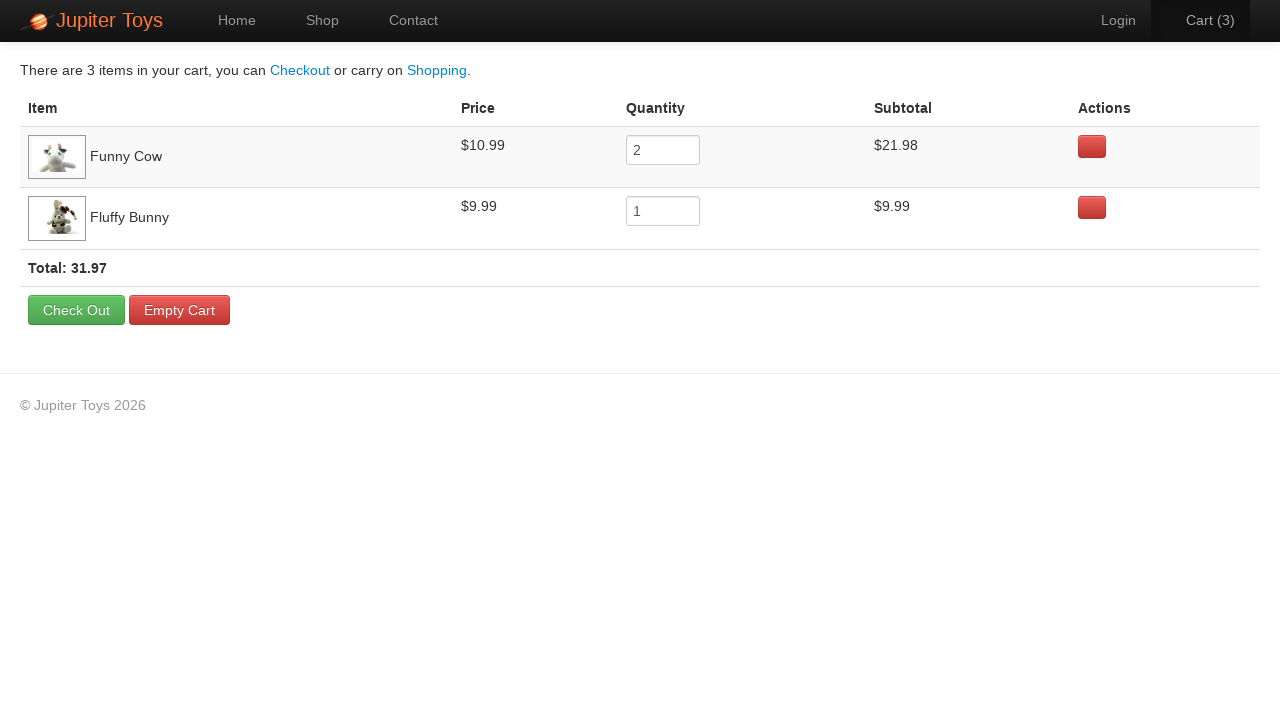

Cart message element loaded
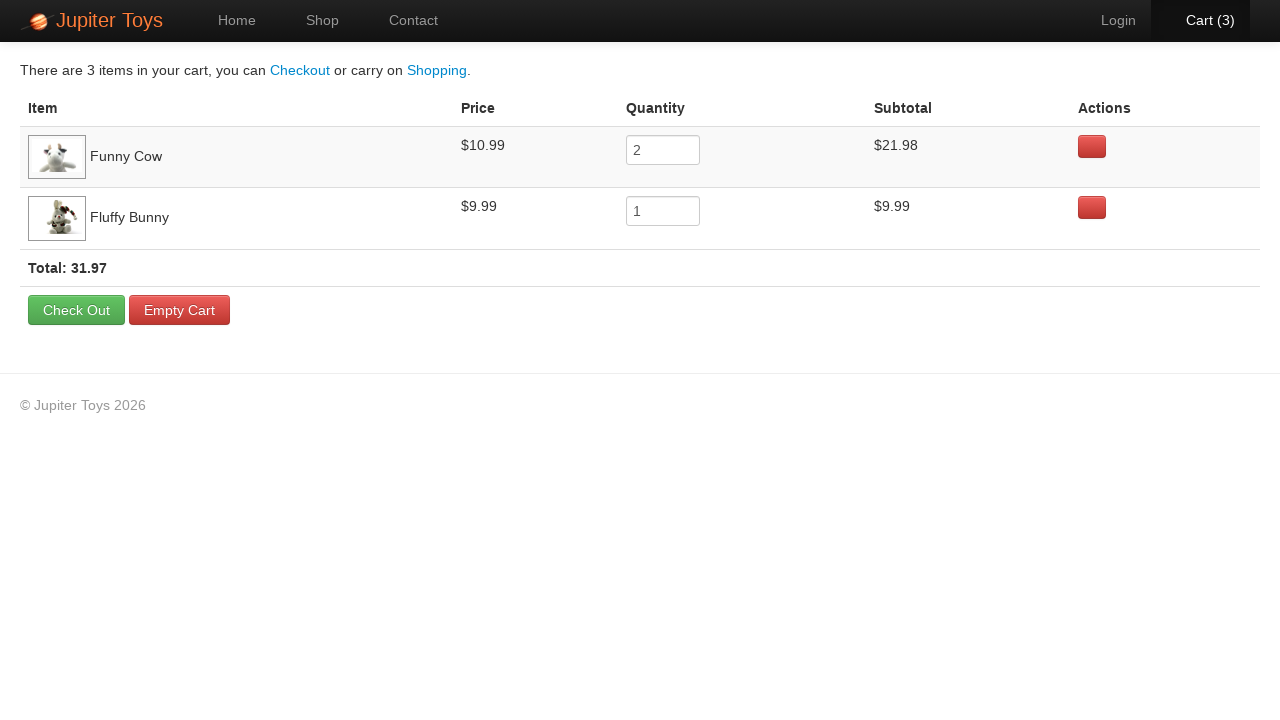

Cart table loaded with items
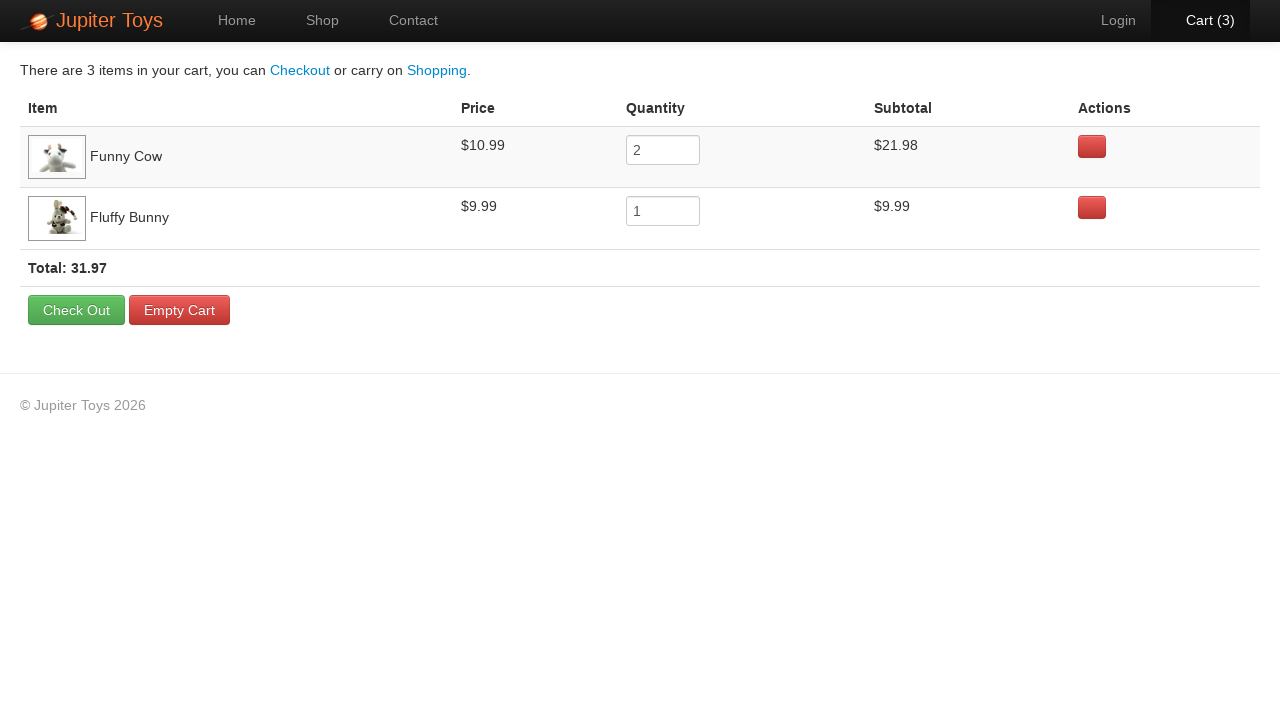

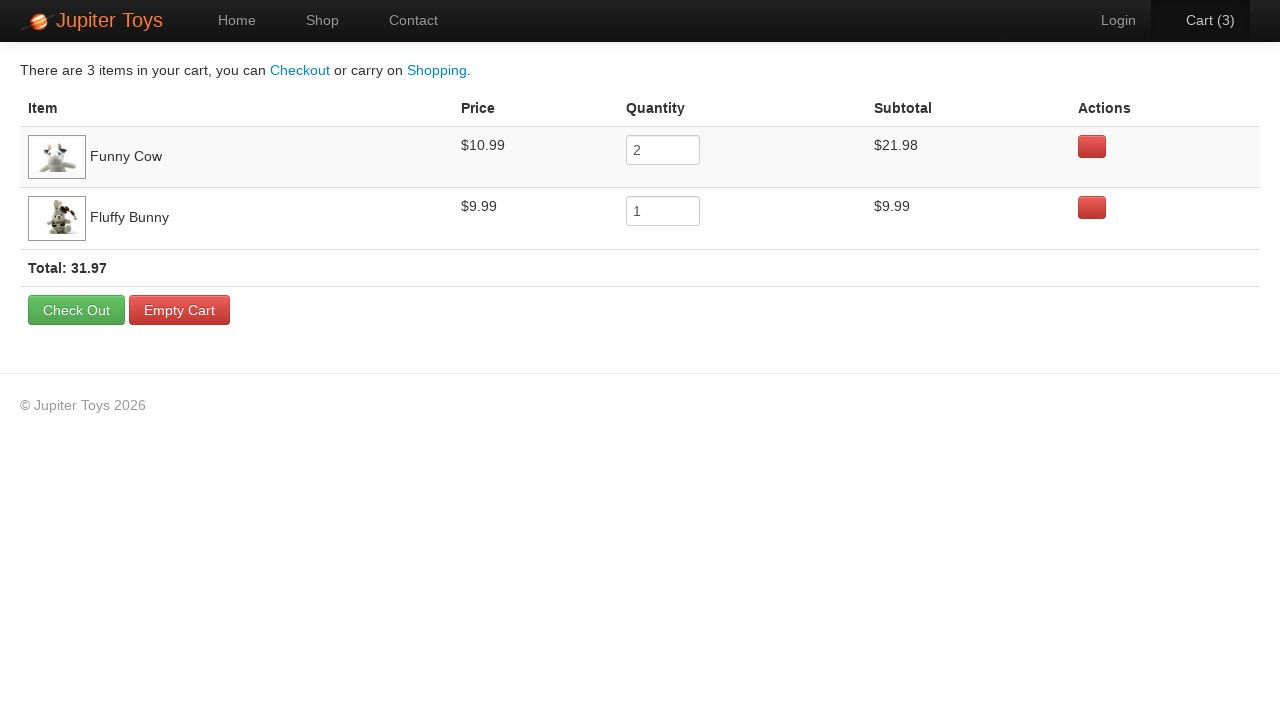